Tests checkbox interaction by checking if a checkbox element exists and clicking it if it's not already selected

Starting URL: https://the-internet.herokuapp.com/checkboxes

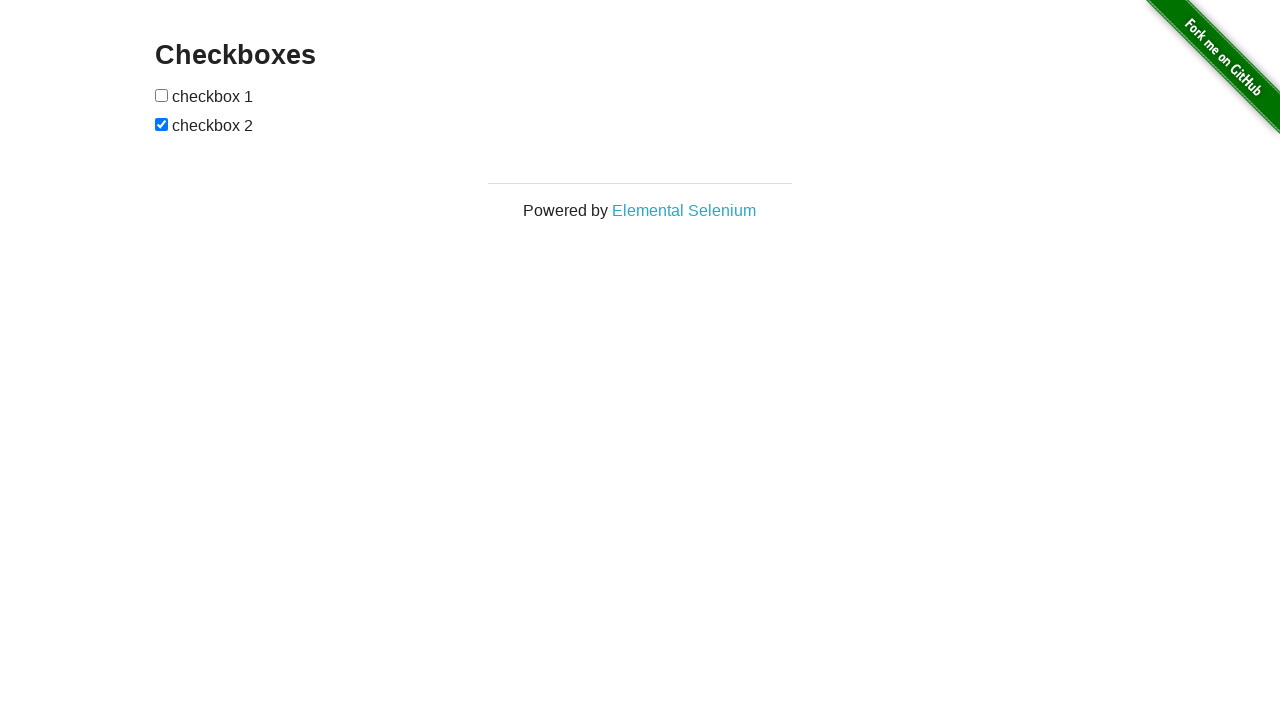

Navigated to checkbox test page
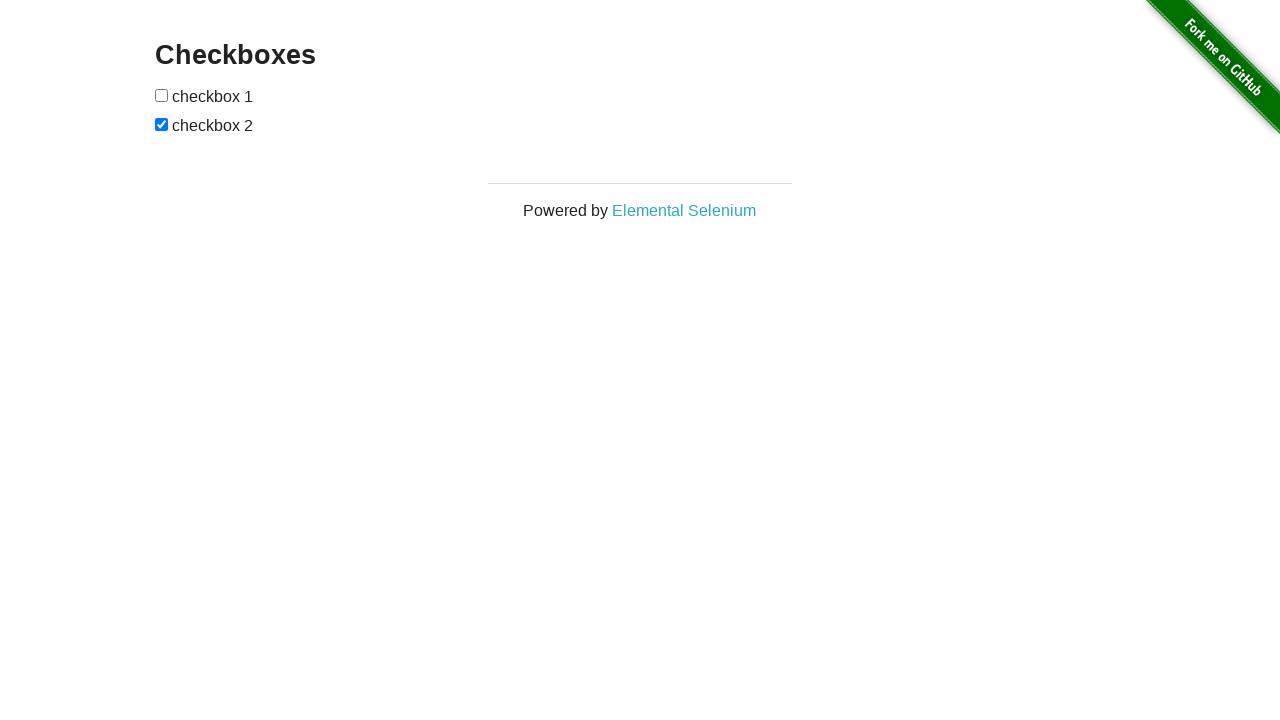

Located first checkbox element
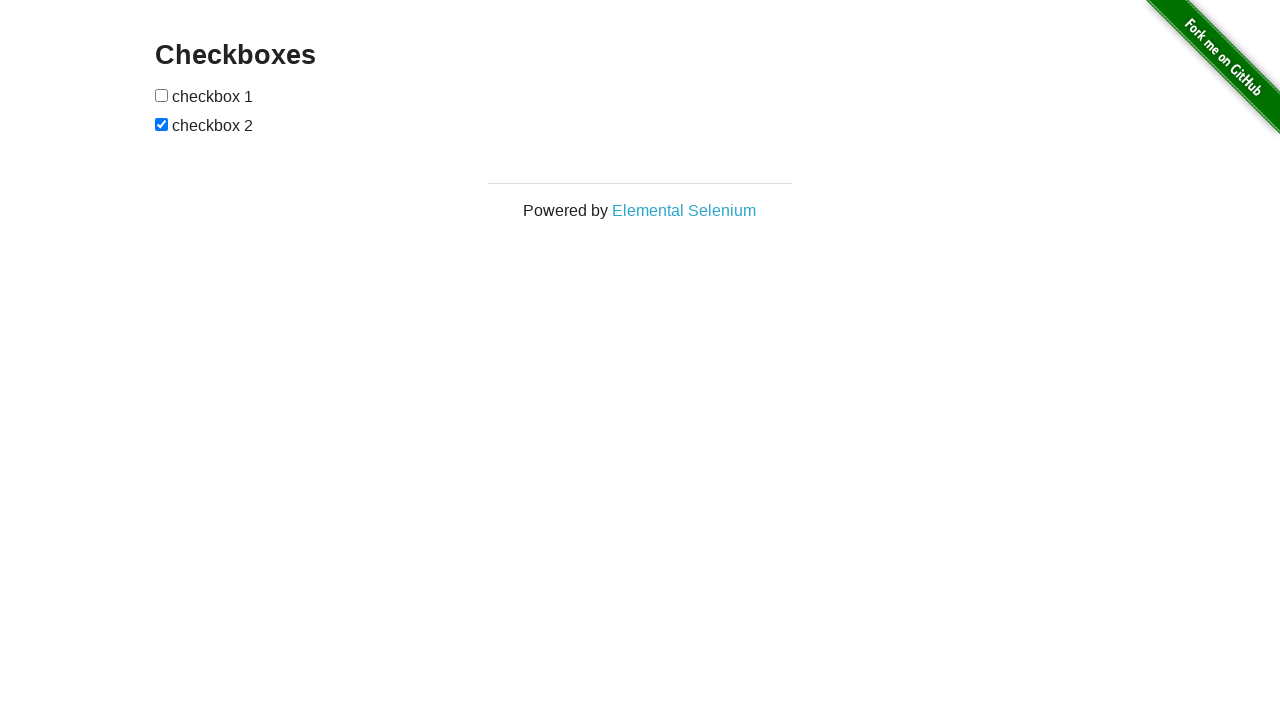

Confirmed checkbox element is present
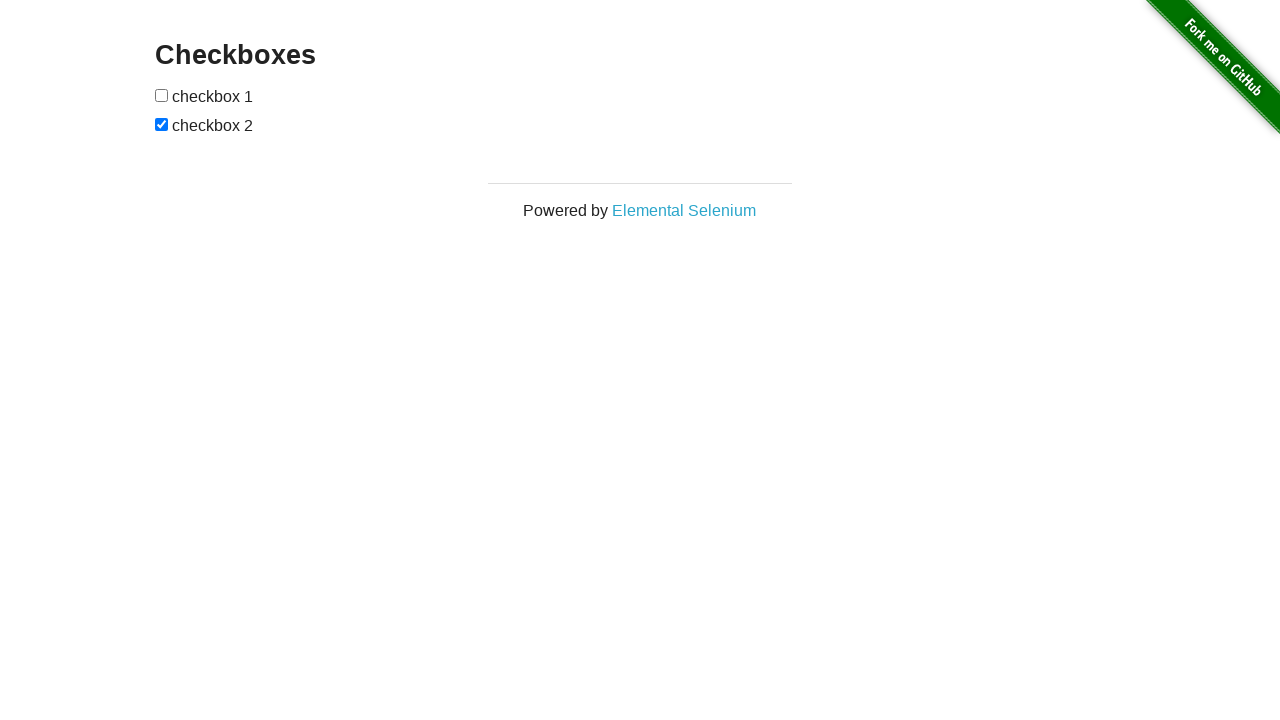

Verified checkbox is not selected
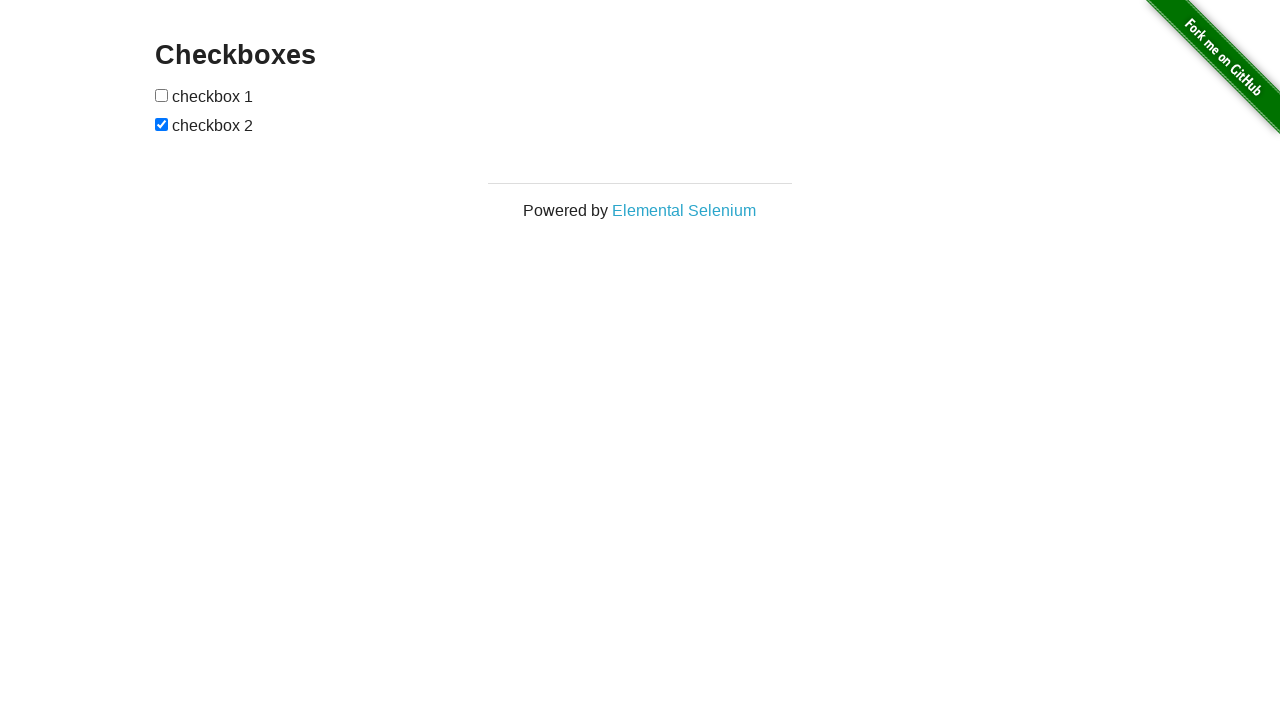

Clicked checkbox to select it at (162, 95) on xpath=/html/body/div[2]/div/div/form/input[1]
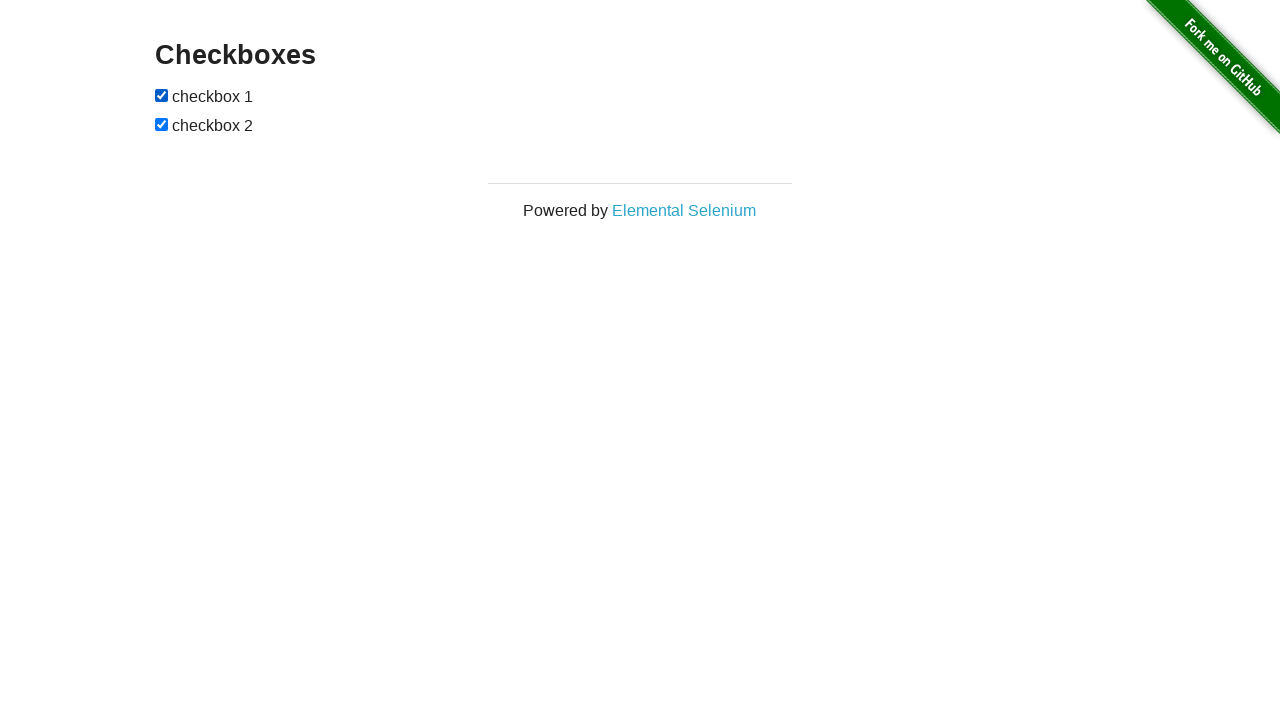

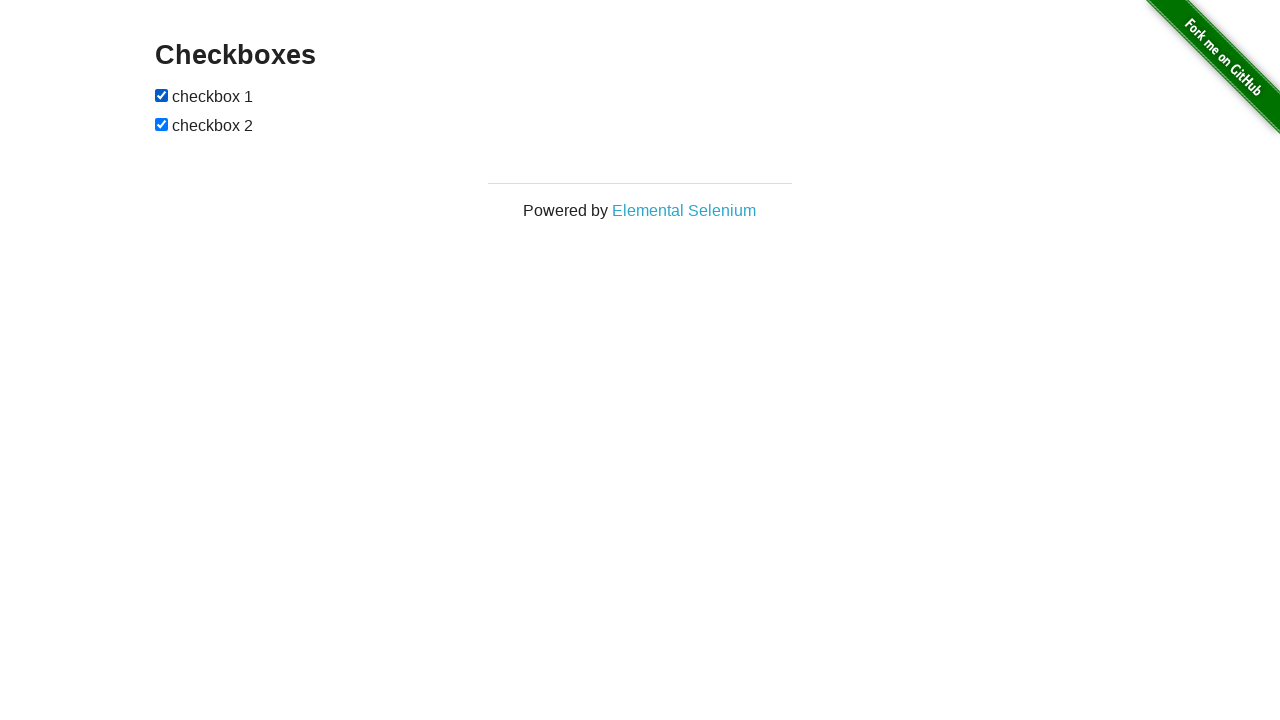